Tests closing a modal advertisement popup by waiting for the modal to appear and clicking the close button in the modal footer

Starting URL: http://the-internet.herokuapp.com/entry_ad

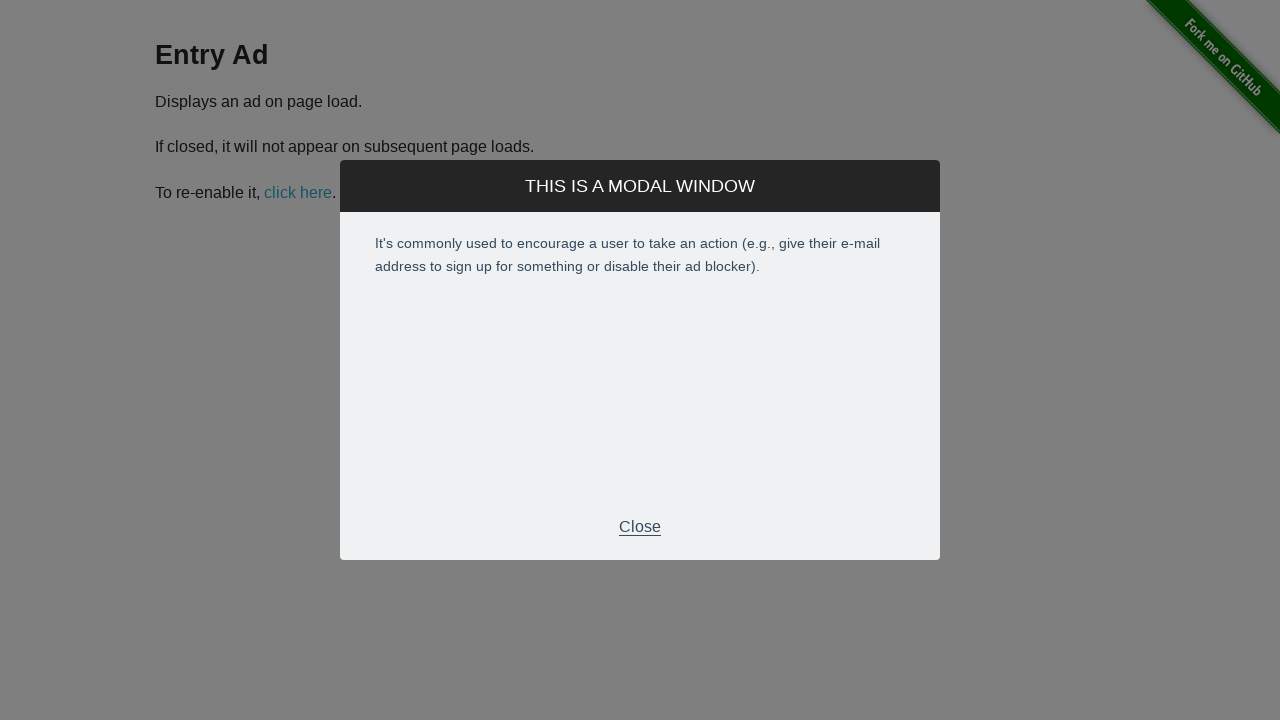

Waited for entry ad modal to become visible
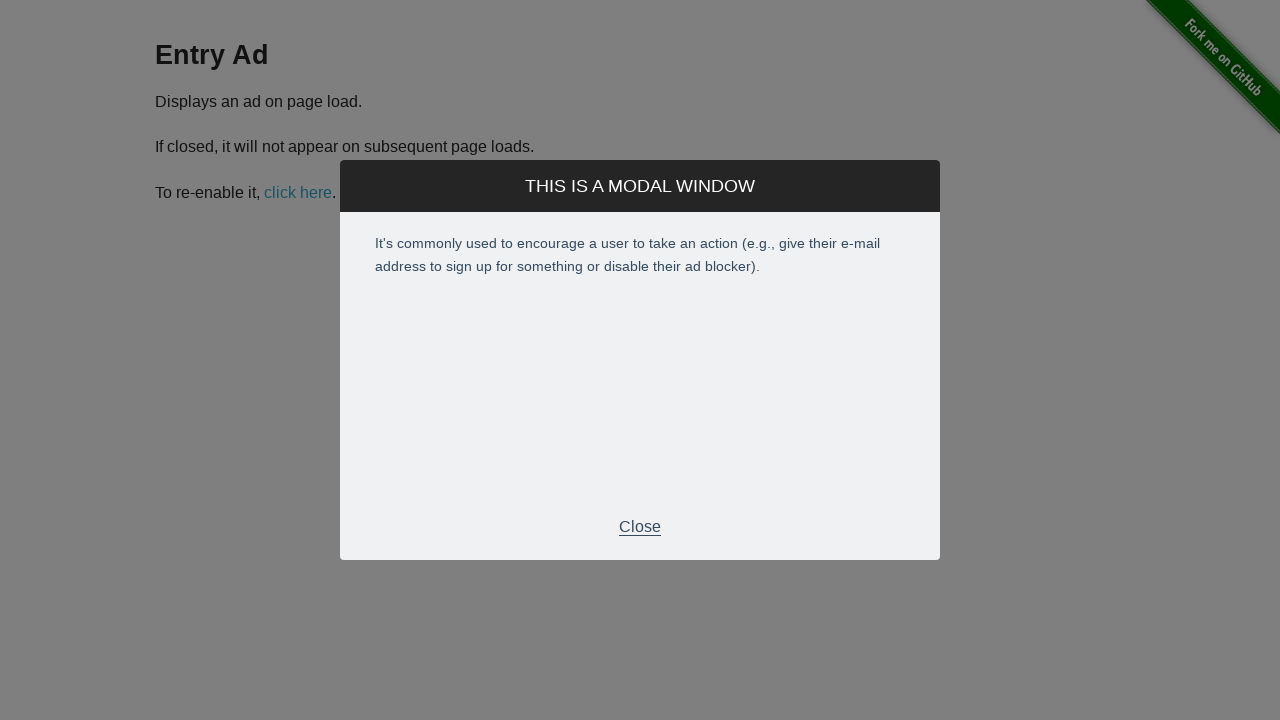

Clicked close button in modal footer at (640, 527) on .modal-footer
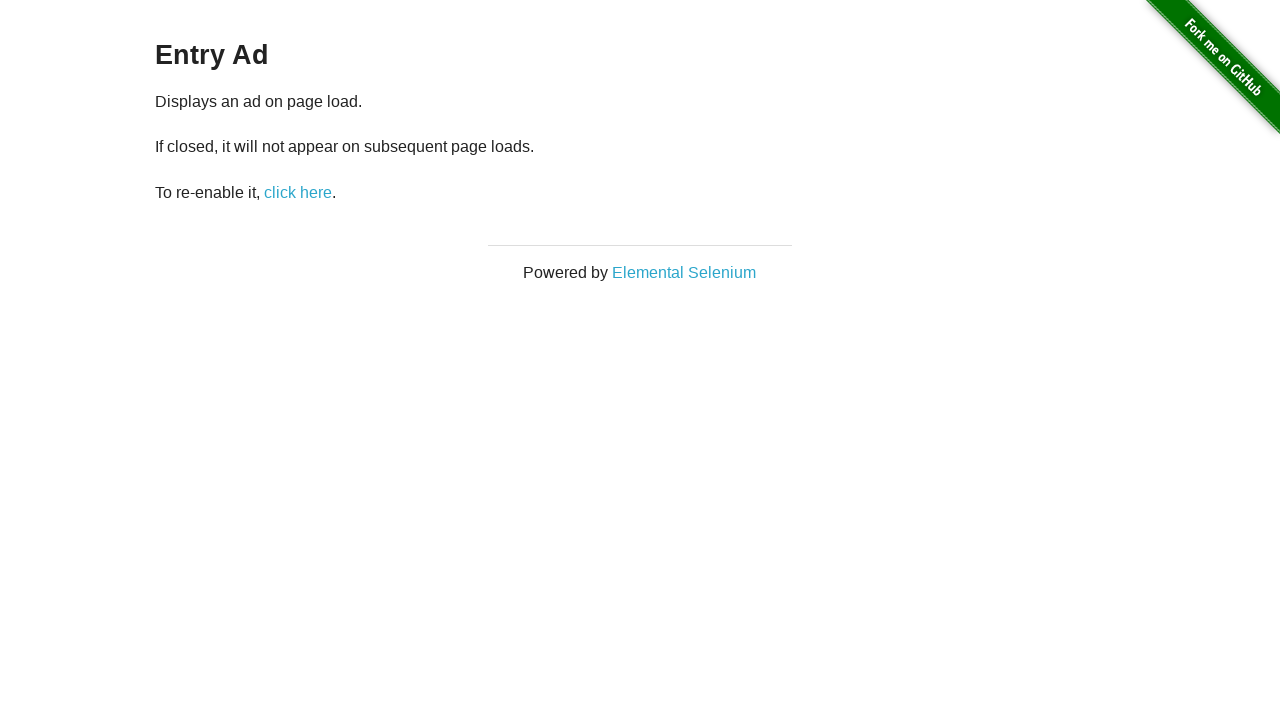

Confirmed modal advertisement has closed
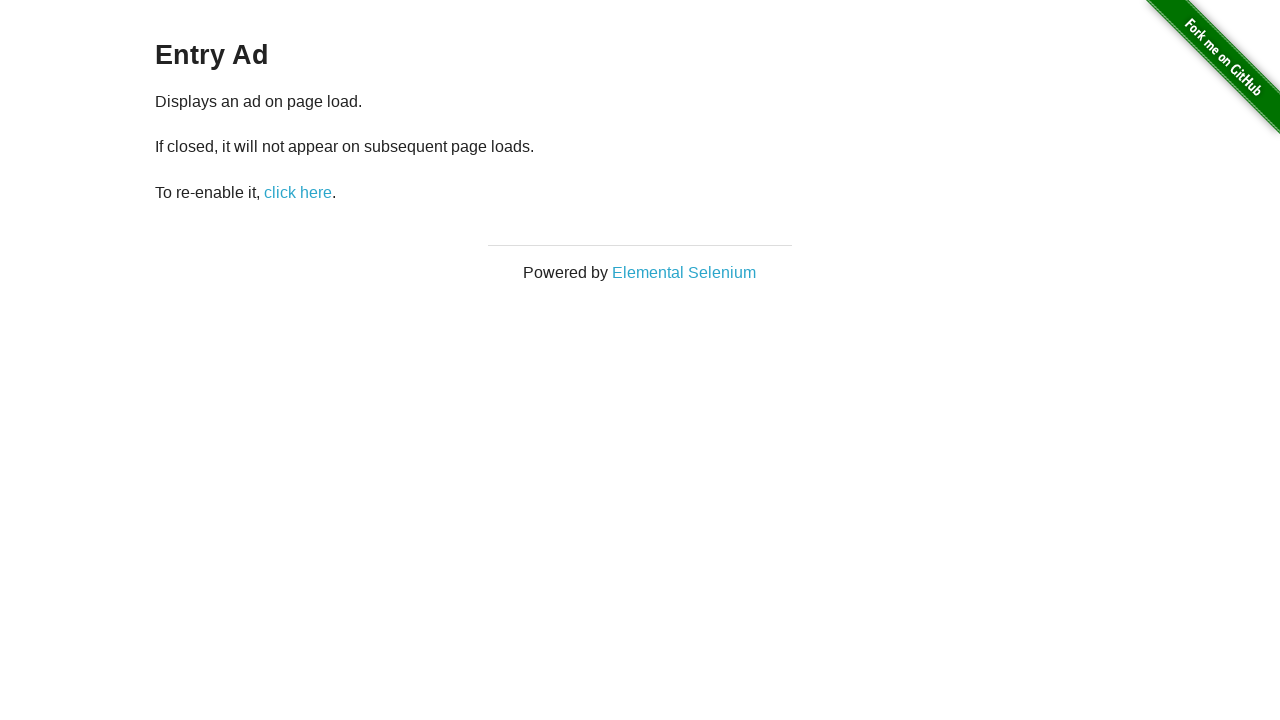

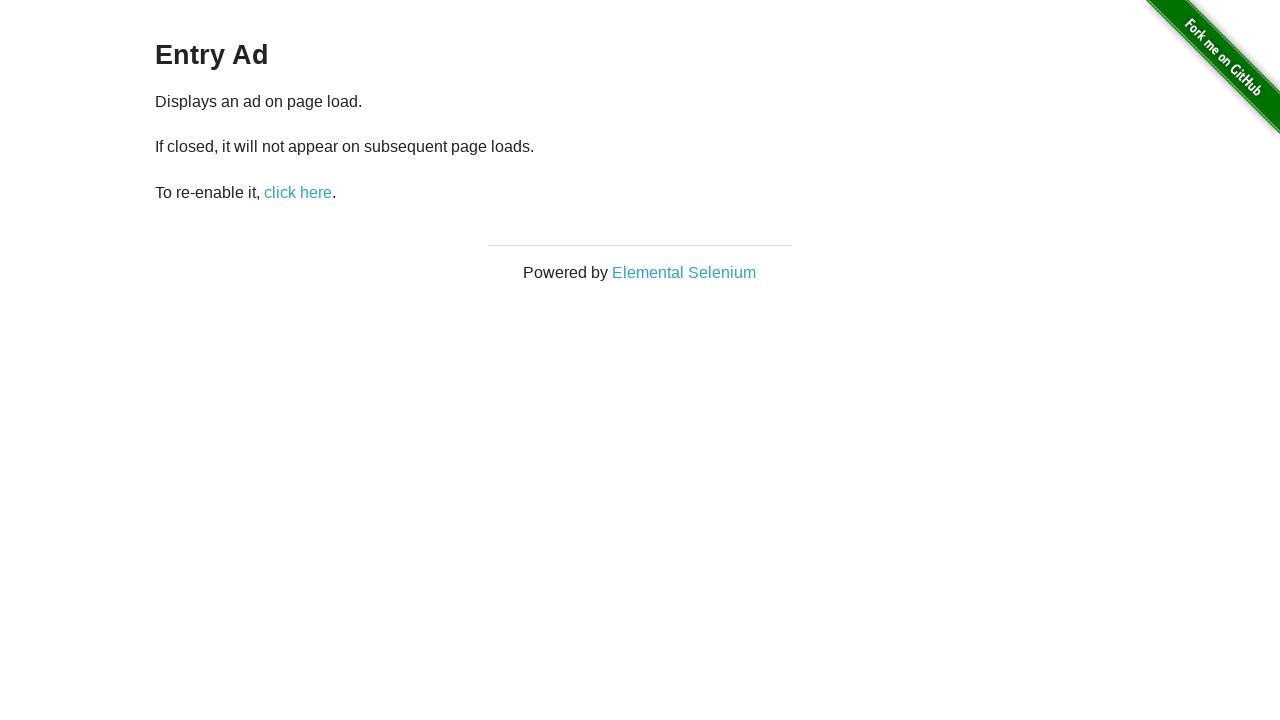